Tests filtering to display only completed items

Starting URL: https://demo.playwright.dev/todomvc

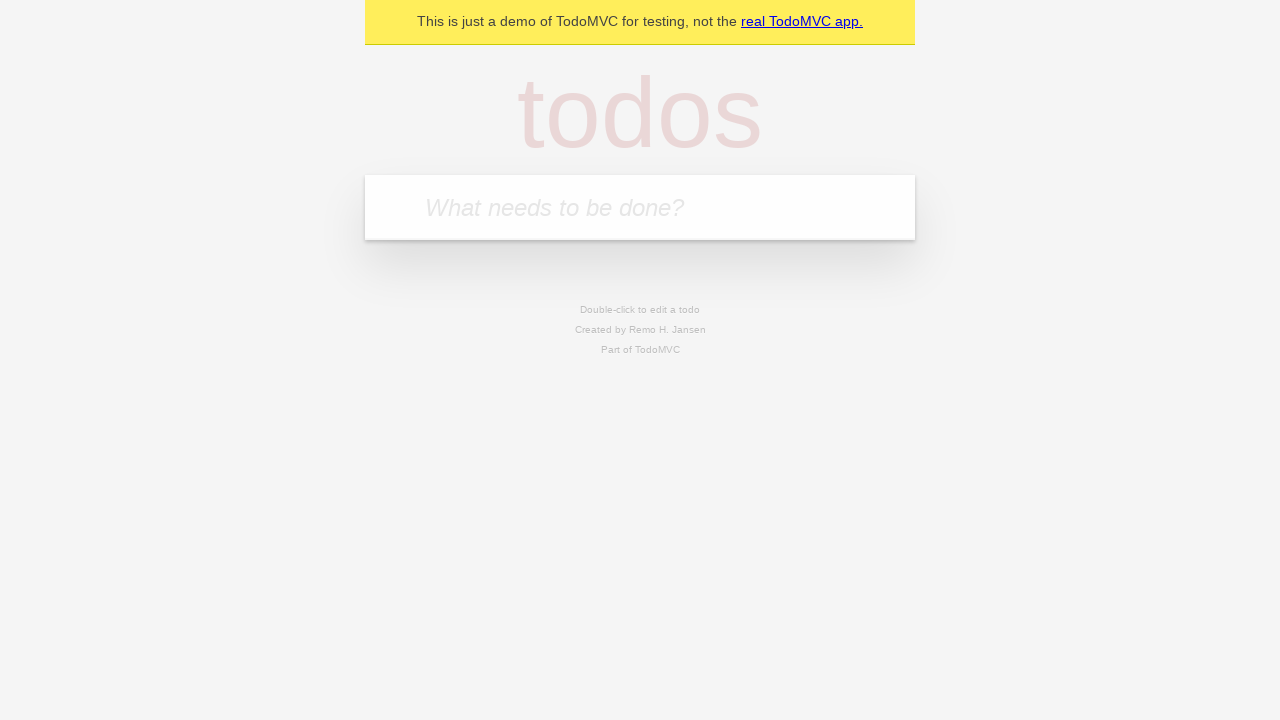

Filled todo input with 'buy some cheese' on internal:attr=[placeholder="What needs to be done?"i]
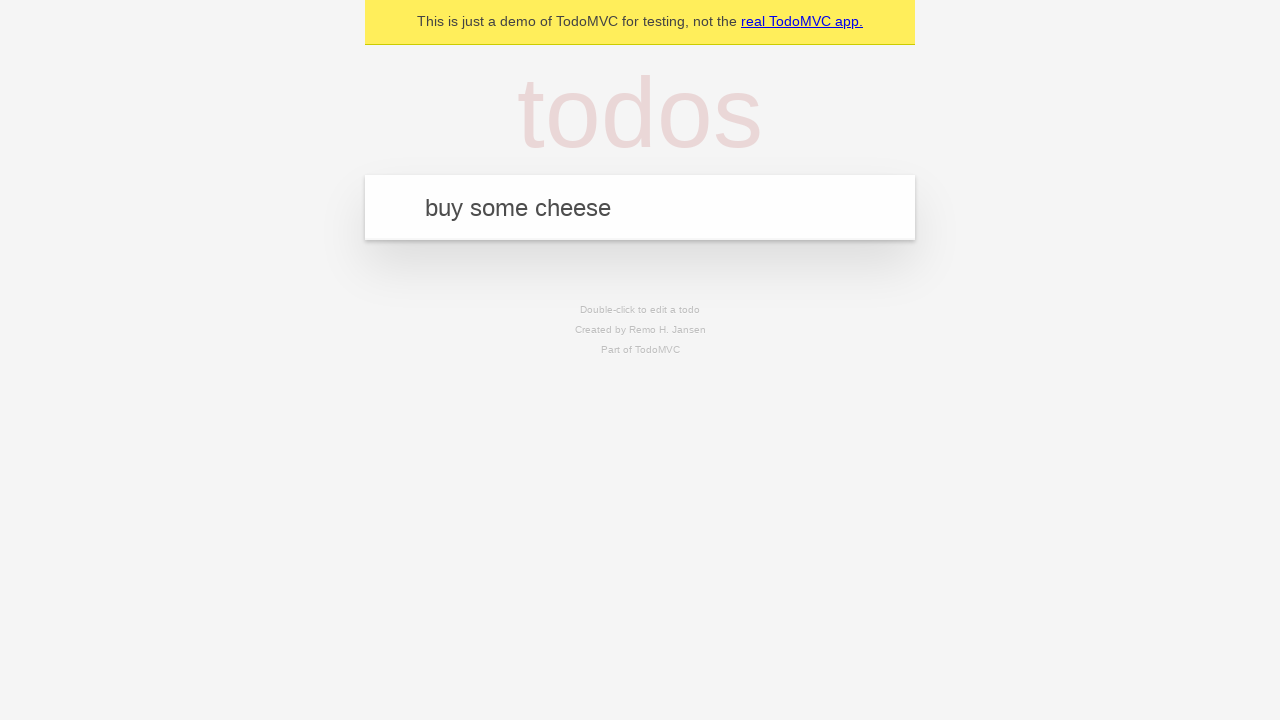

Pressed Enter to create todo 'buy some cheese' on internal:attr=[placeholder="What needs to be done?"i]
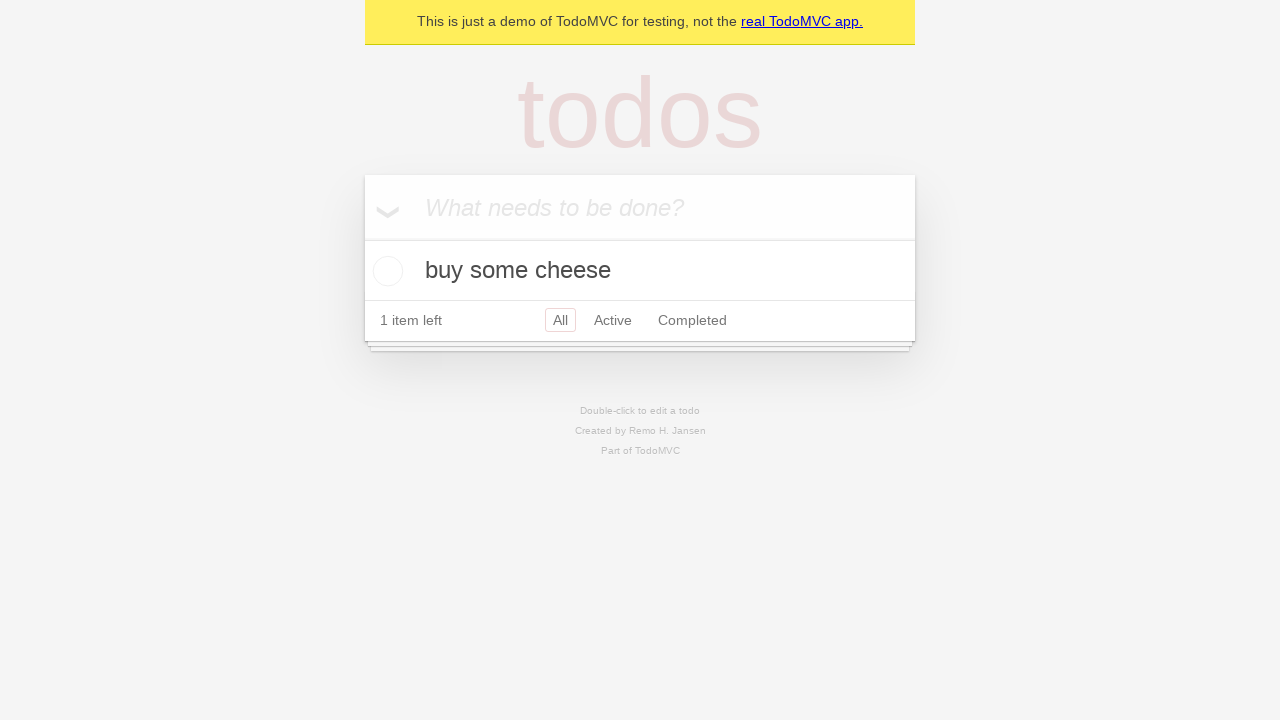

Filled todo input with 'feed the cat' on internal:attr=[placeholder="What needs to be done?"i]
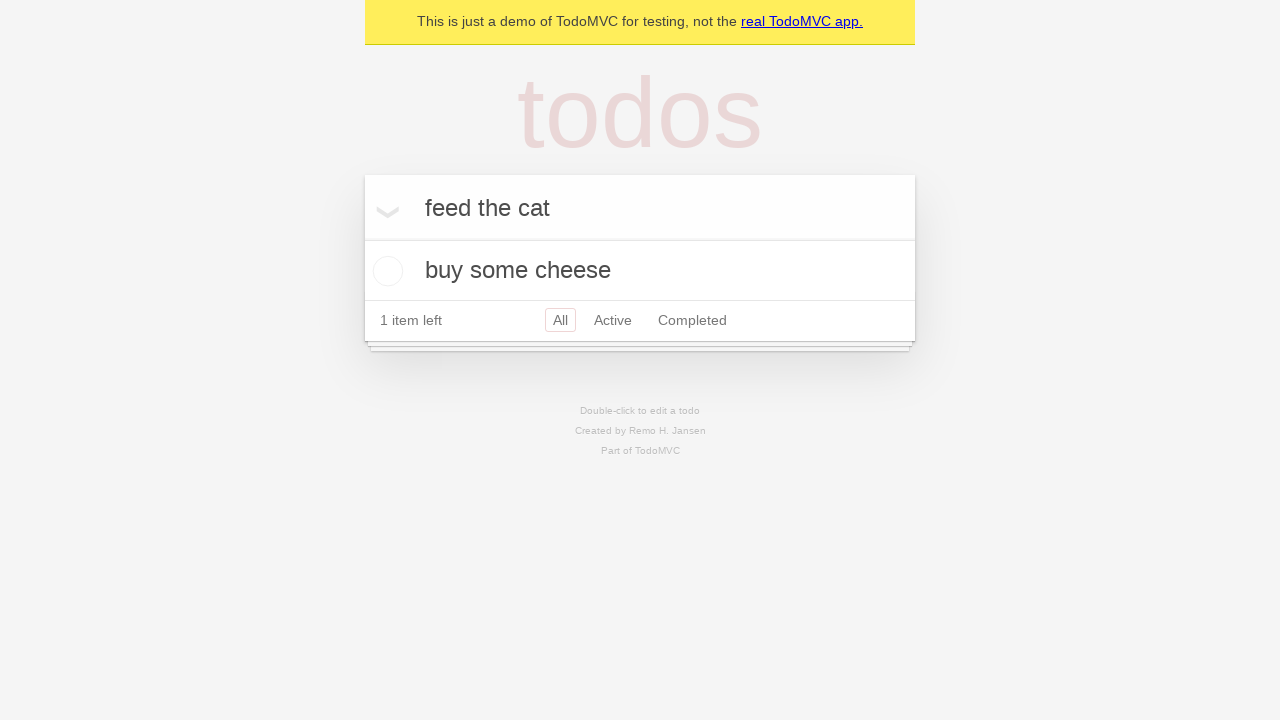

Pressed Enter to create todo 'feed the cat' on internal:attr=[placeholder="What needs to be done?"i]
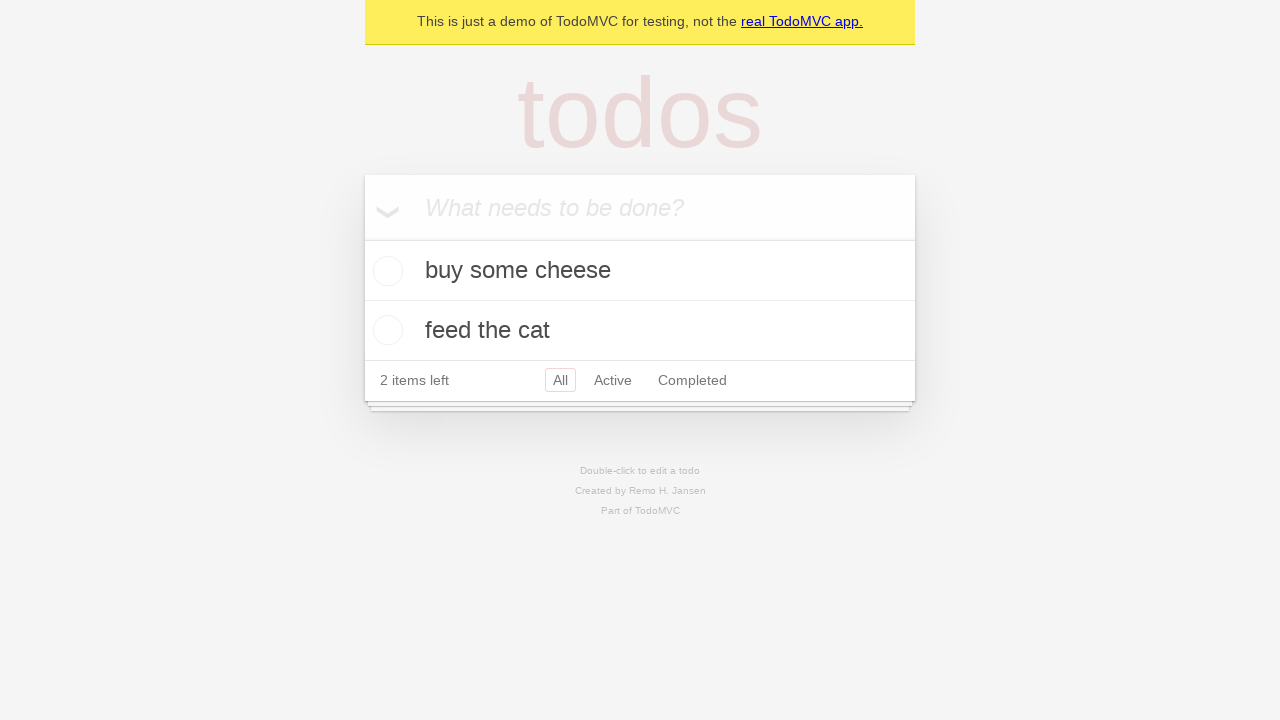

Filled todo input with 'book a doctors appointment' on internal:attr=[placeholder="What needs to be done?"i]
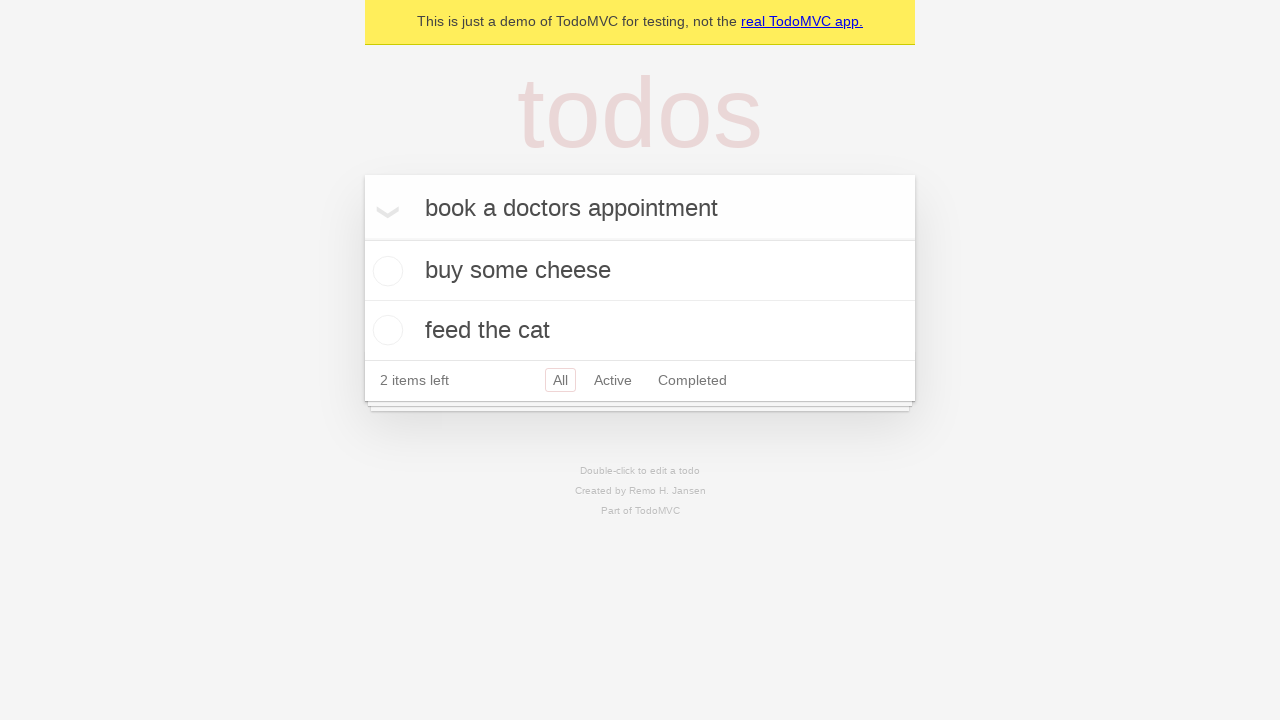

Pressed Enter to create todo 'book a doctors appointment' on internal:attr=[placeholder="What needs to be done?"i]
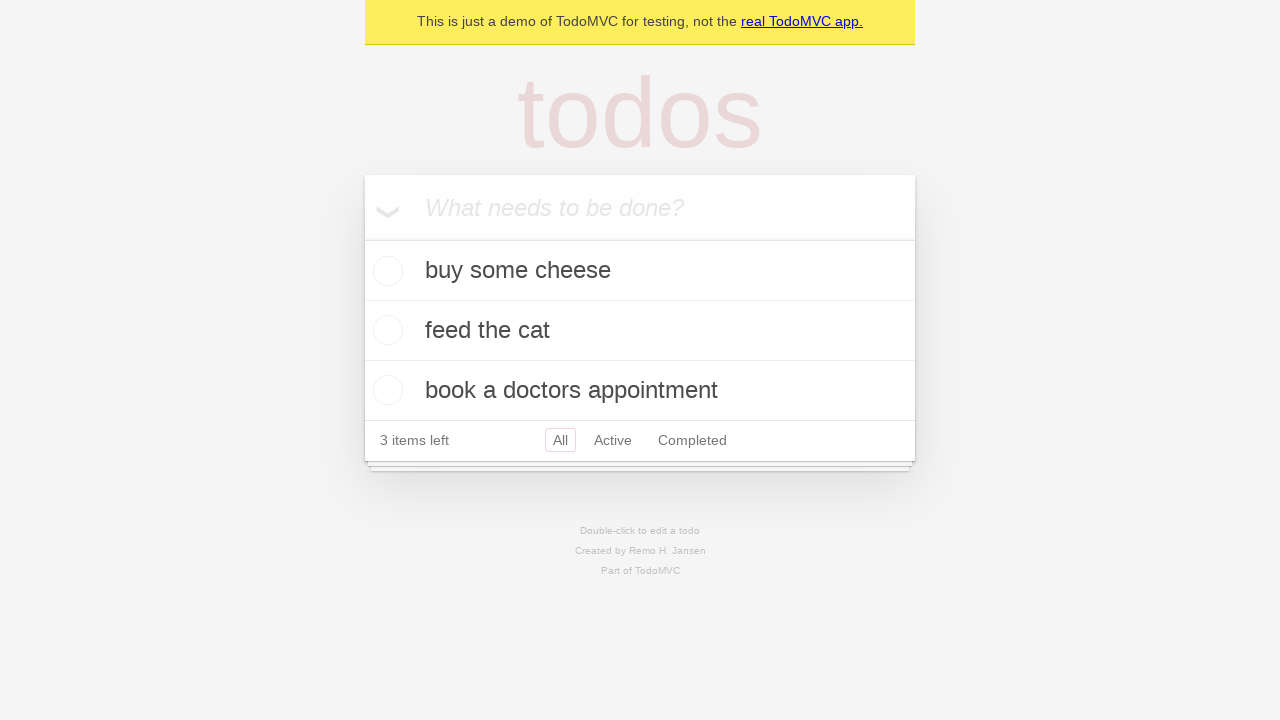

Checked the second todo item as completed at (385, 330) on internal:testid=[data-testid="todo-item"s] >> nth=1 >> internal:role=checkbox
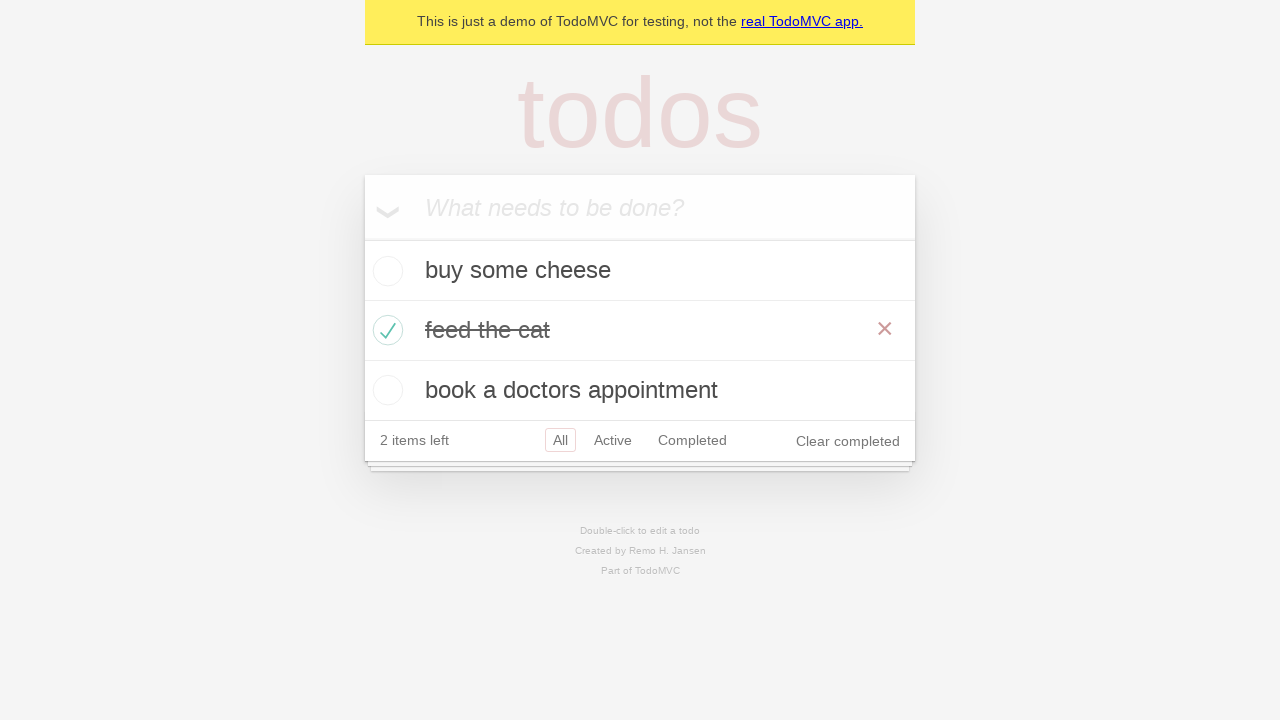

Clicked the 'Completed' filter link at (692, 440) on internal:role=link[name="Completed"i]
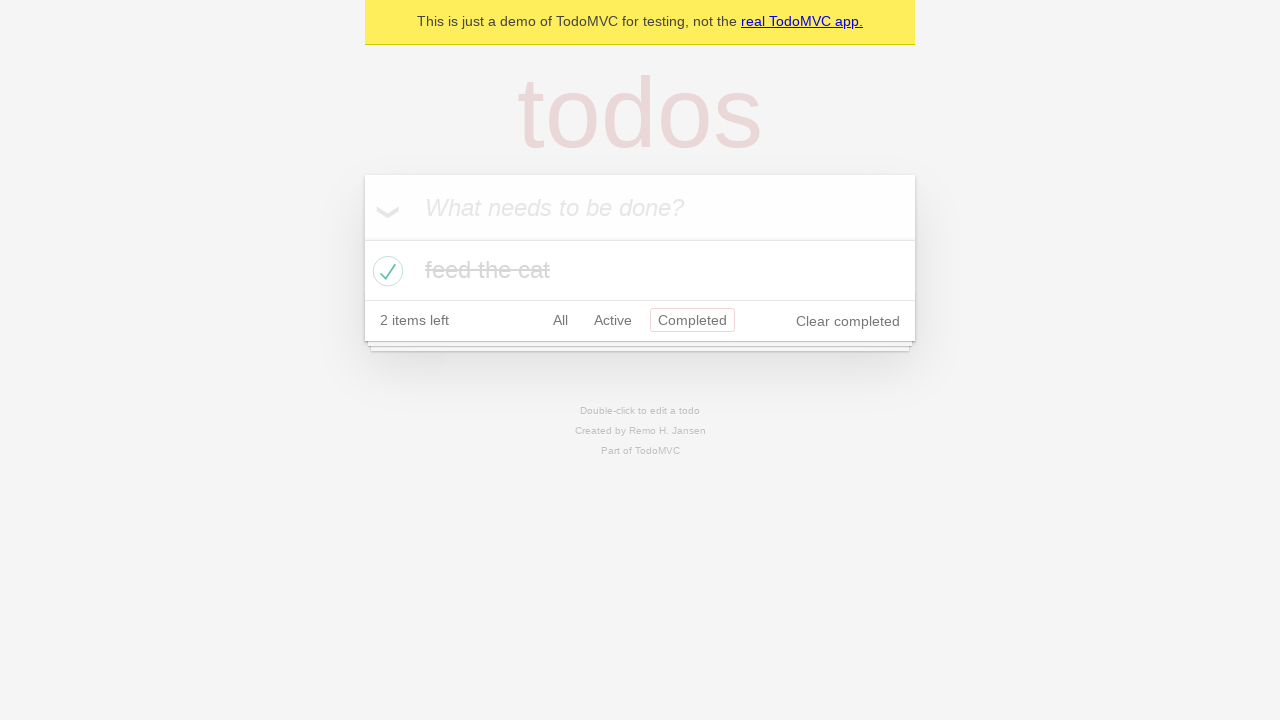

Completed items filter applied and todo items displayed
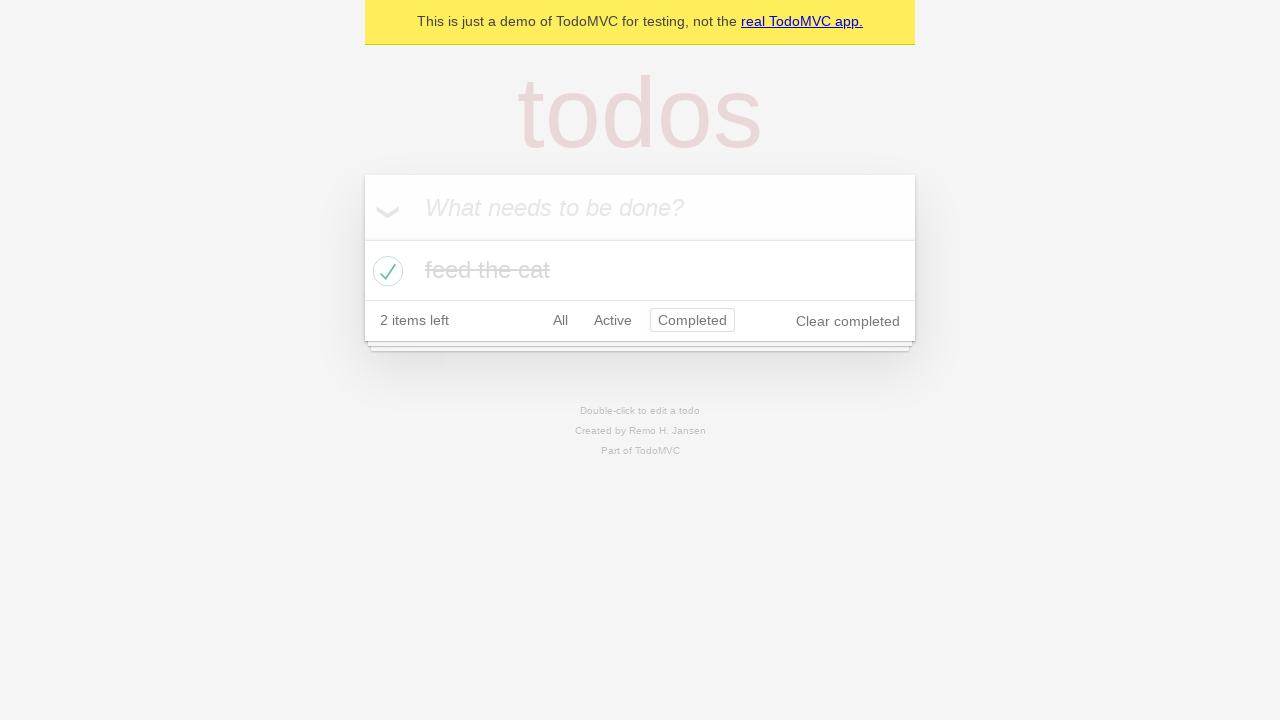

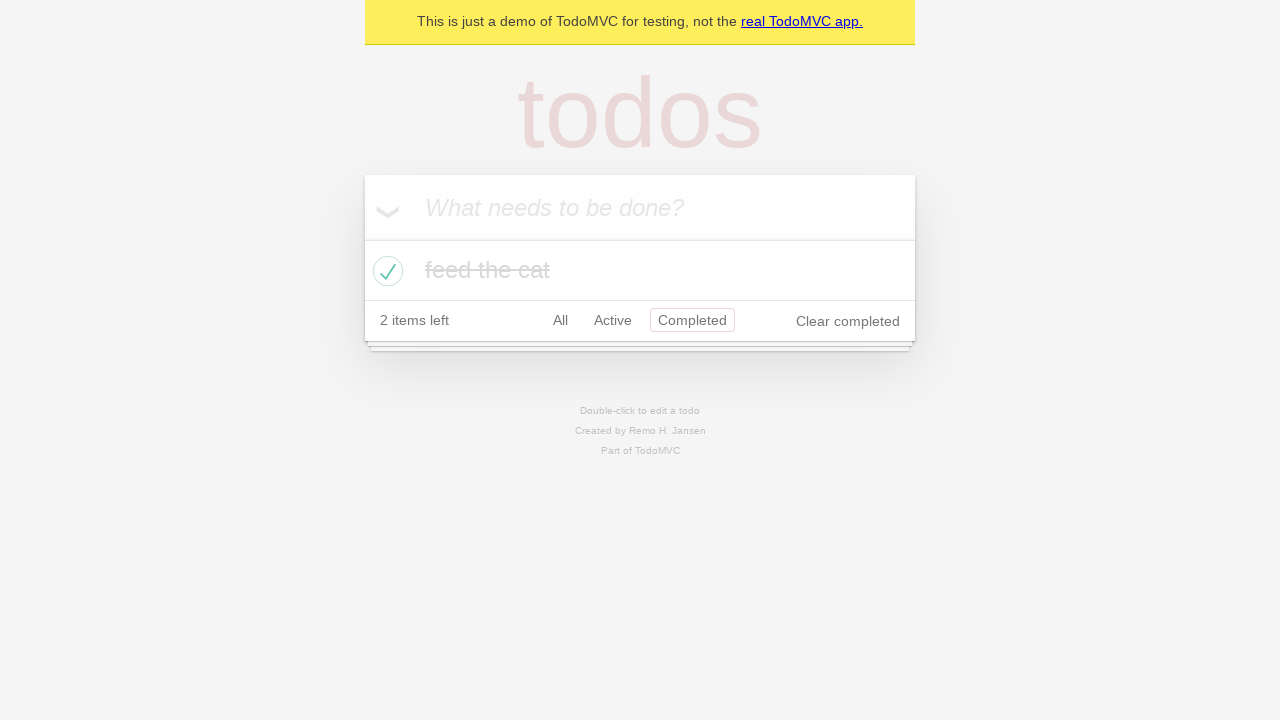